Tests JavaScript alerts by triggering simple alert, confirmation alert, and prompt alert, then handling each accordingly

Starting URL: https://the-internet.herokuapp.com/javascript_alerts

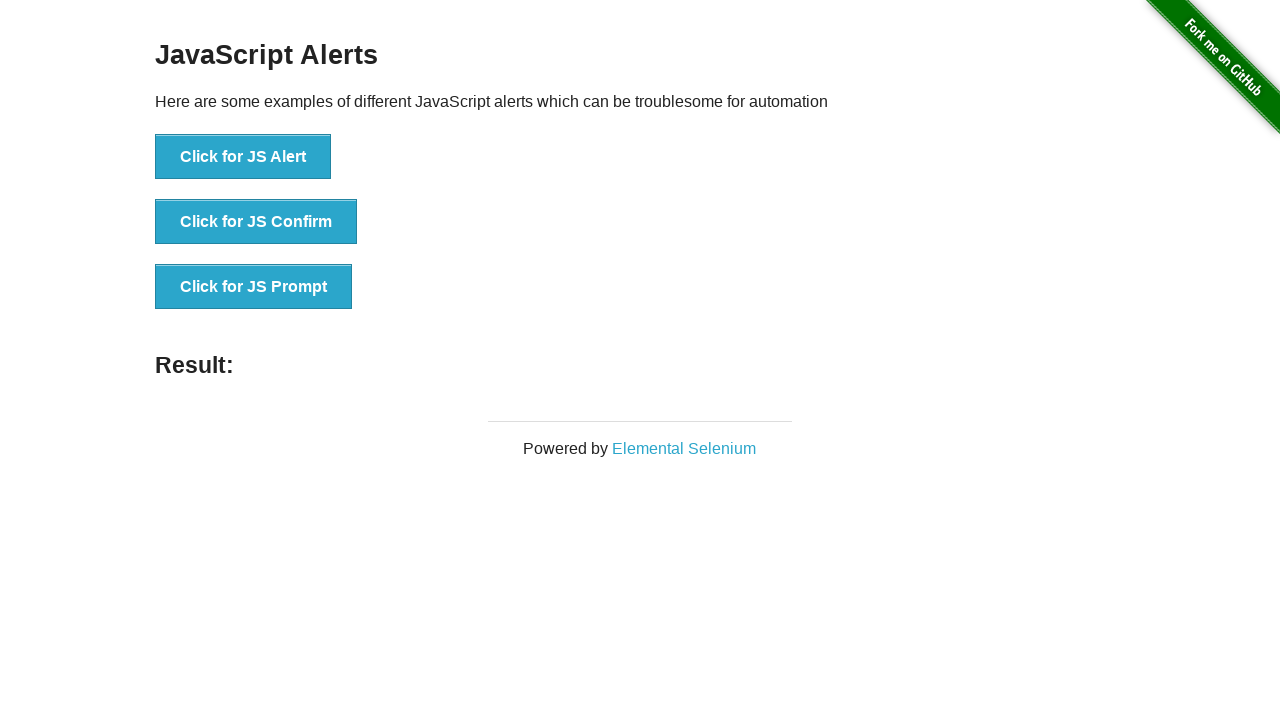

Clicked button to trigger simple alert at (243, 157) on button[onclick='jsAlert()']
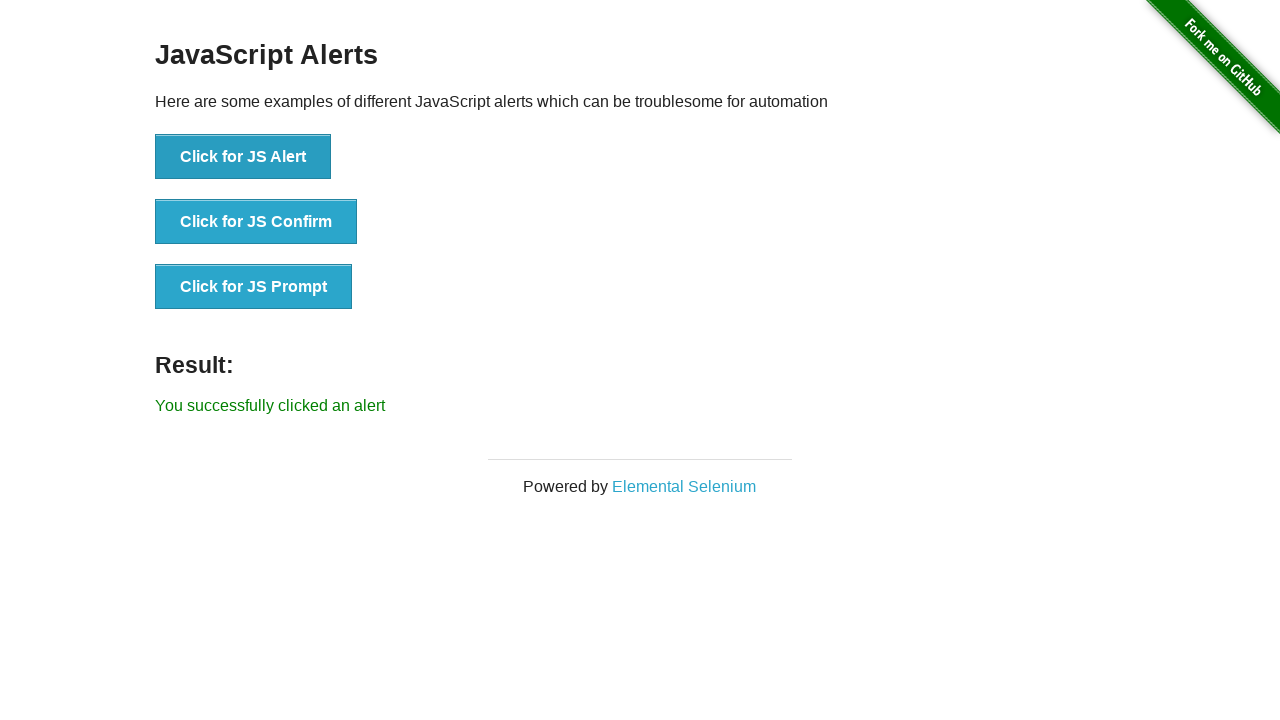

Set up dialog handler to accept simple alert
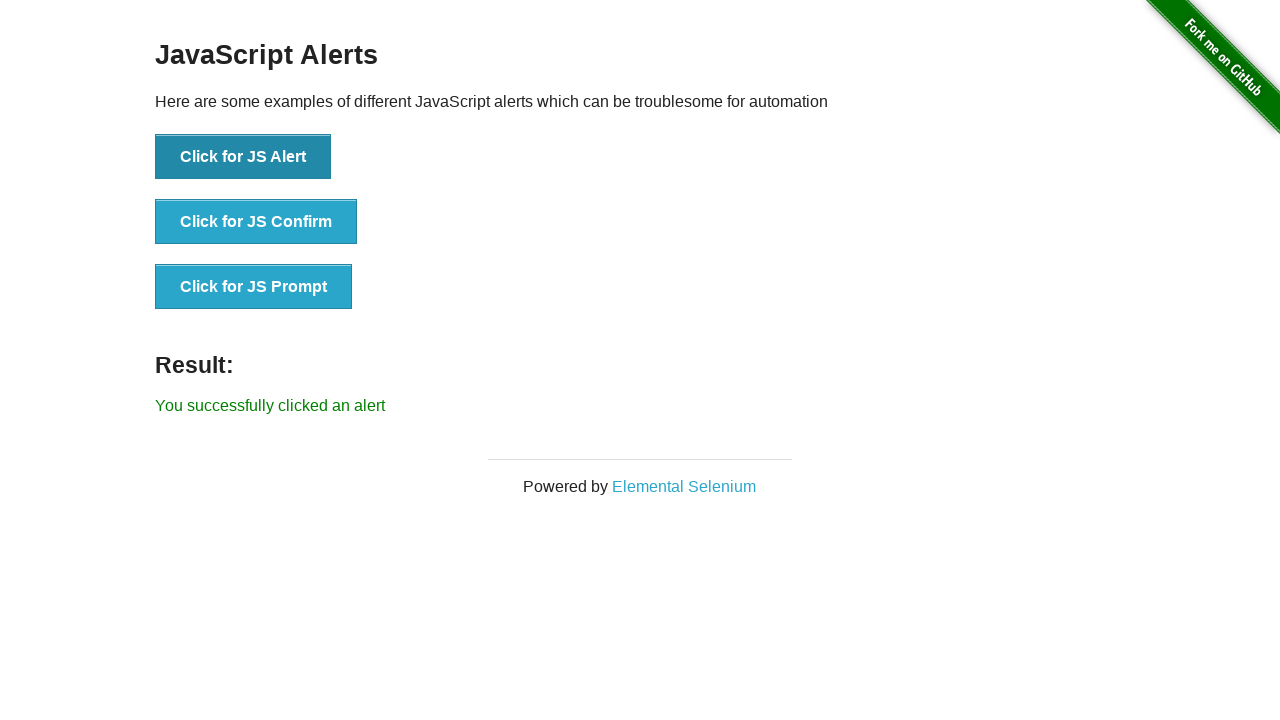

Waited 500ms after accepting simple alert
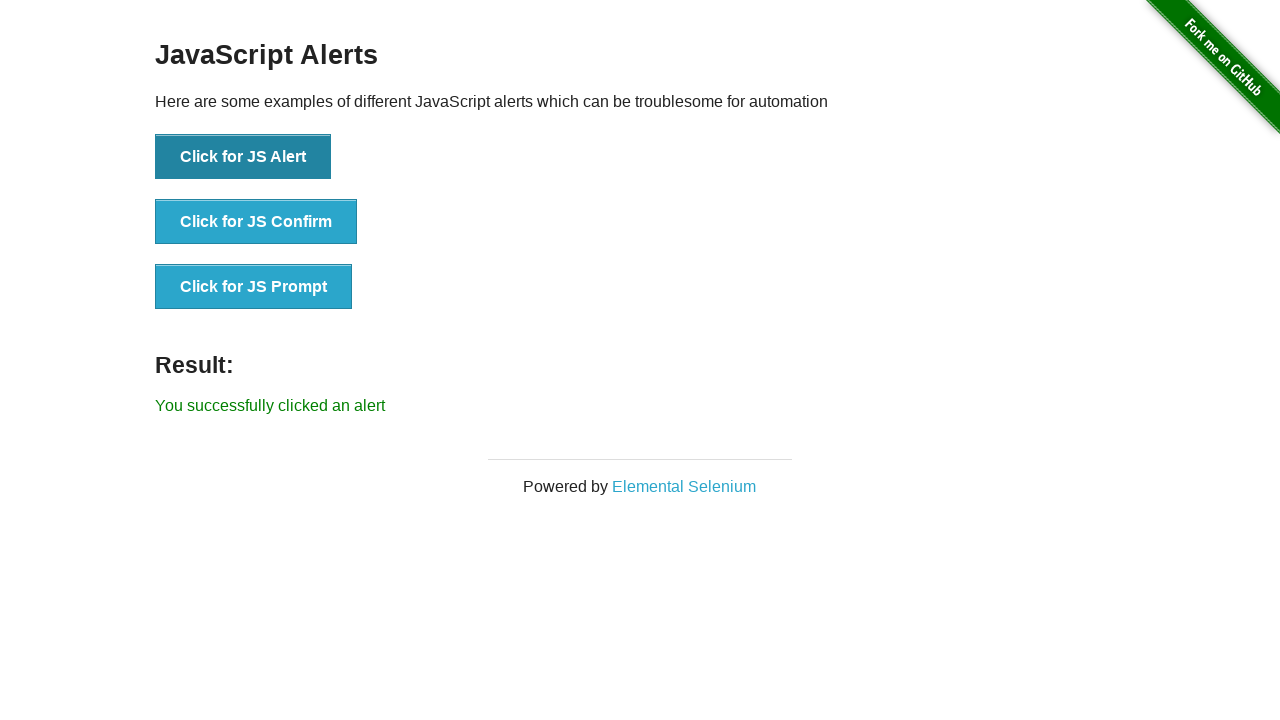

Clicked button to trigger confirmation alert at (256, 222) on button[onclick='jsConfirm()']
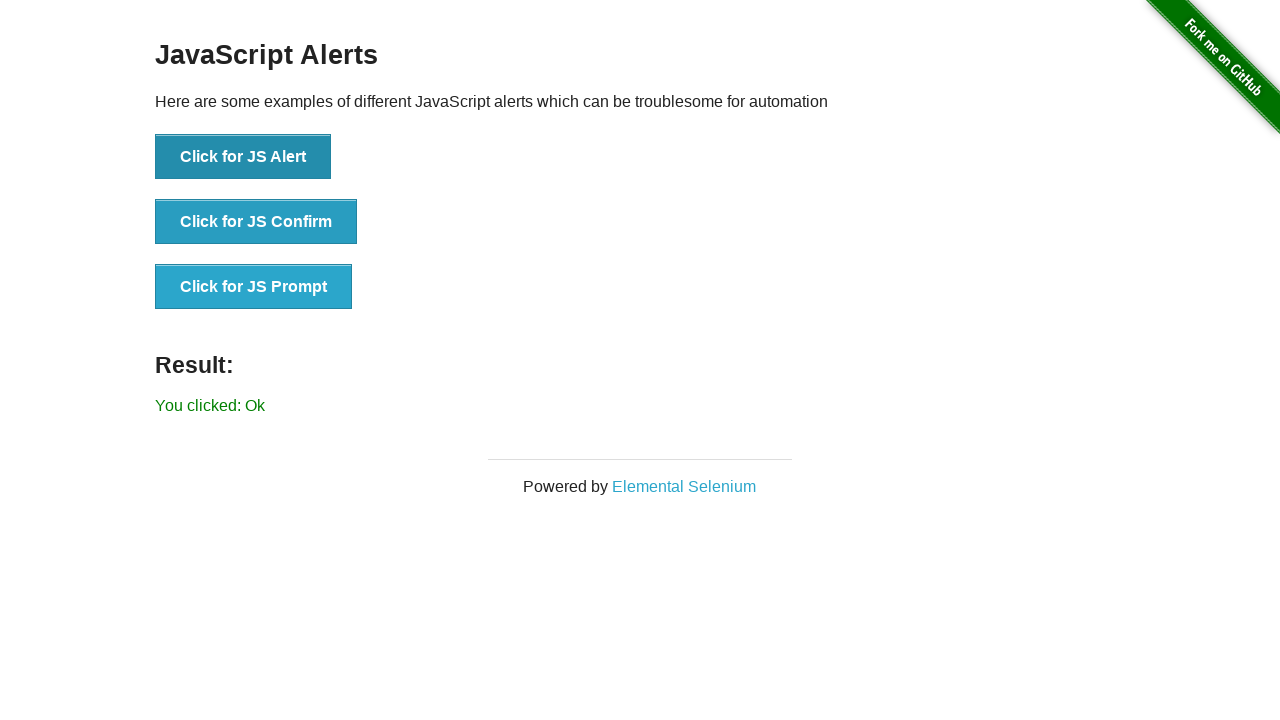

Set up dialog handler to dismiss confirmation alert
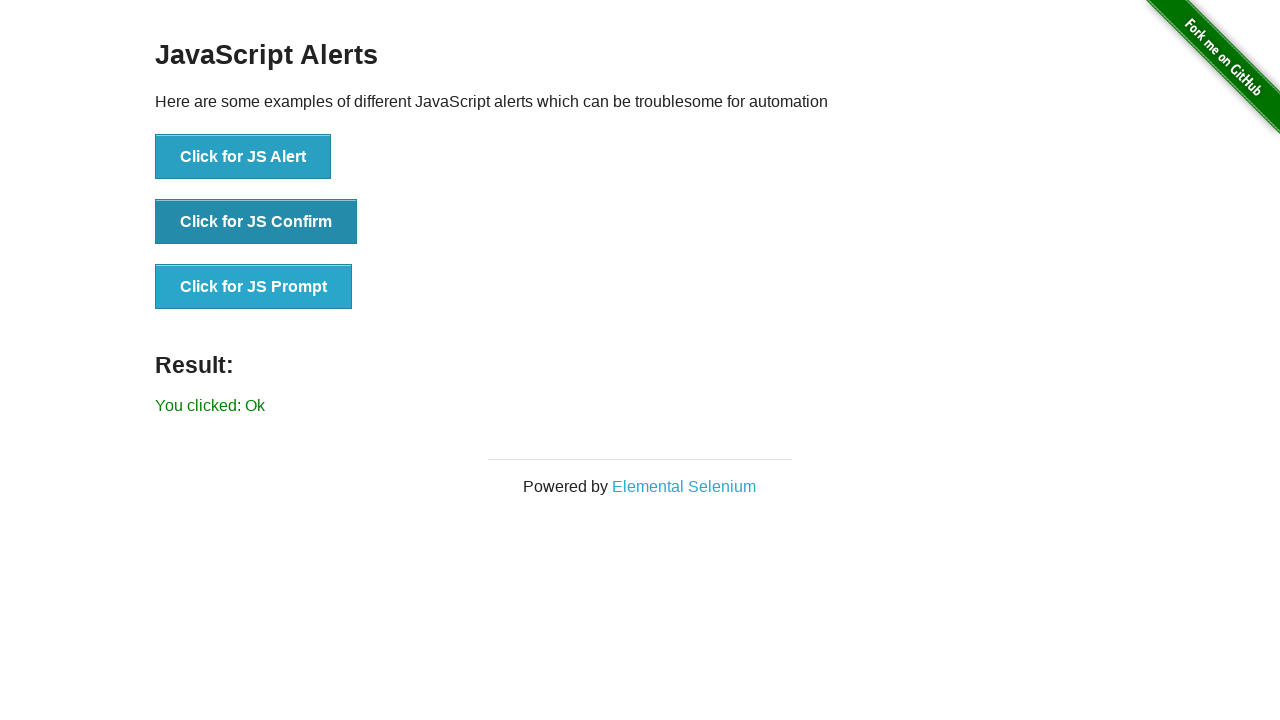

Waited 500ms after dismissing confirmation alert
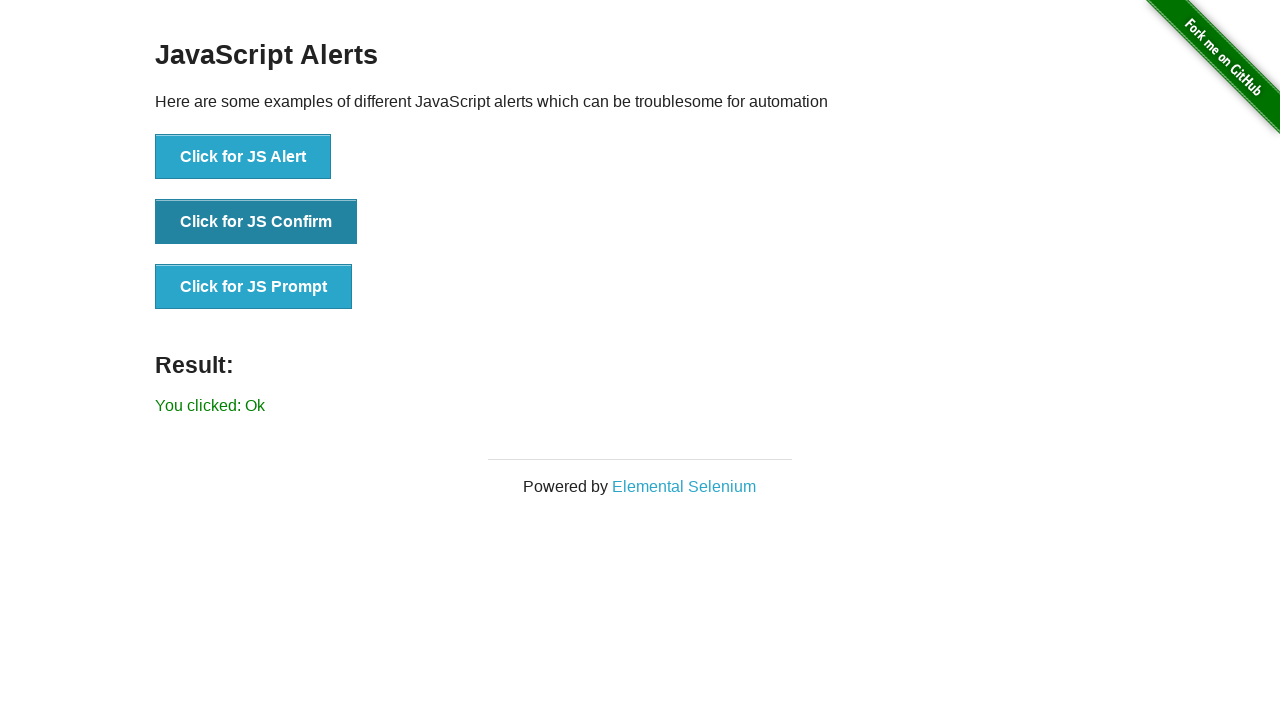

Set up dialog handler to accept prompt alert with text 'Harsha'
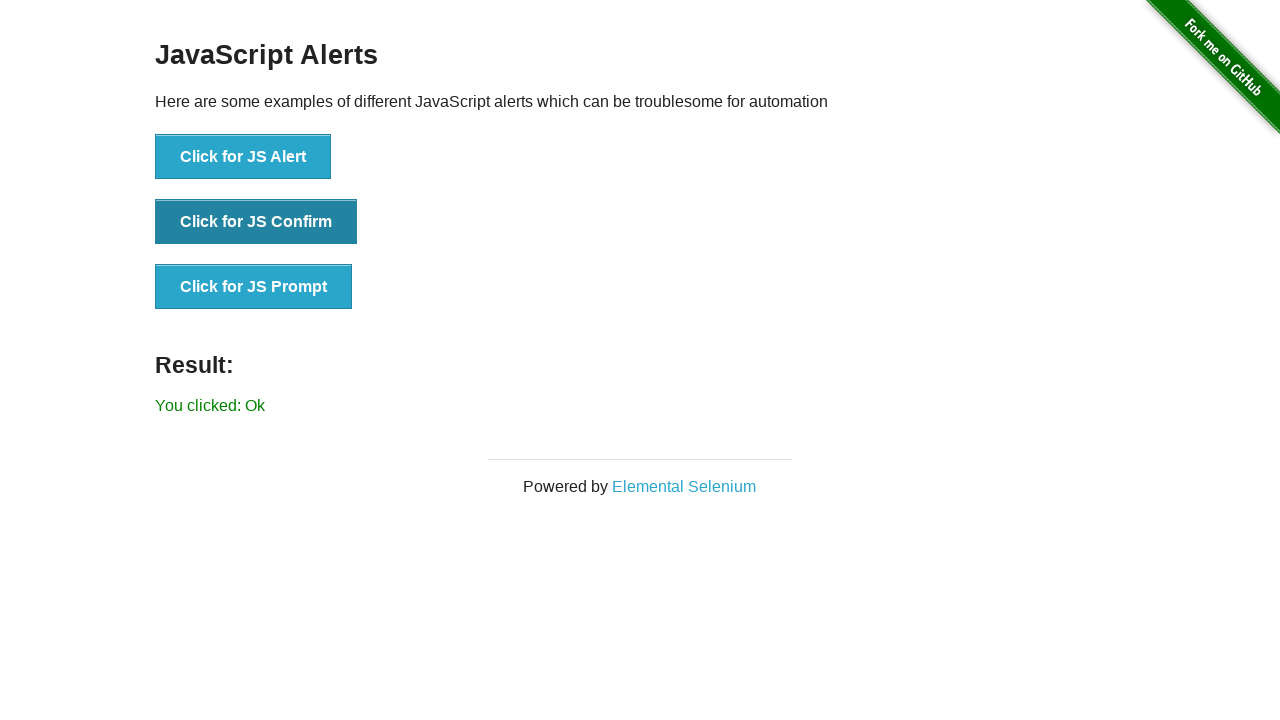

Clicked button to trigger prompt alert at (254, 287) on button[onclick='jsPrompt()']
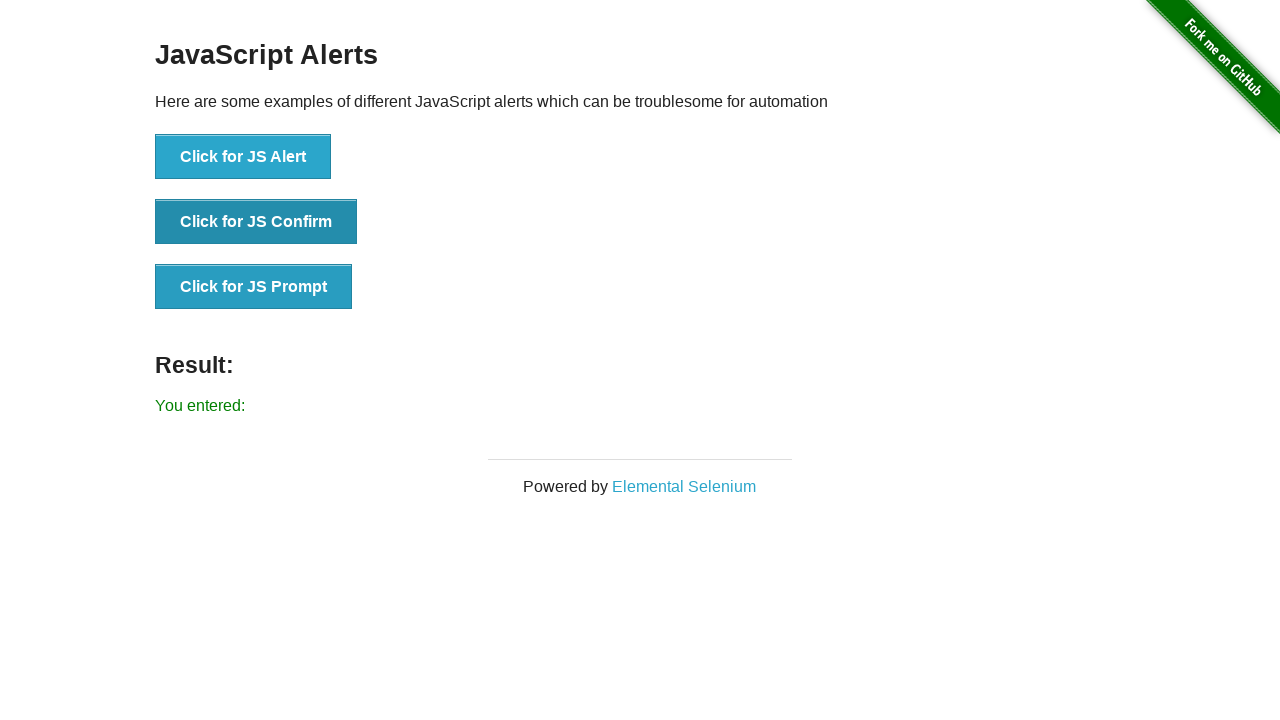

Waited 1000ms after accepting prompt alert with user input
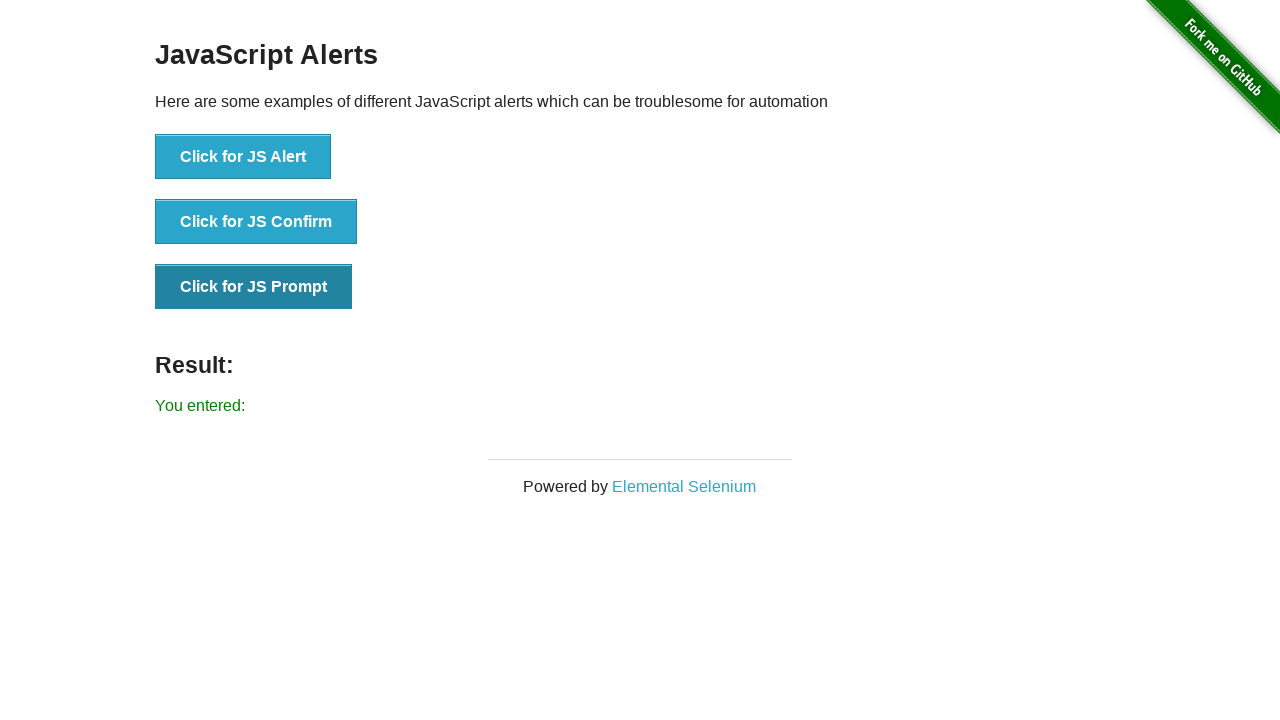

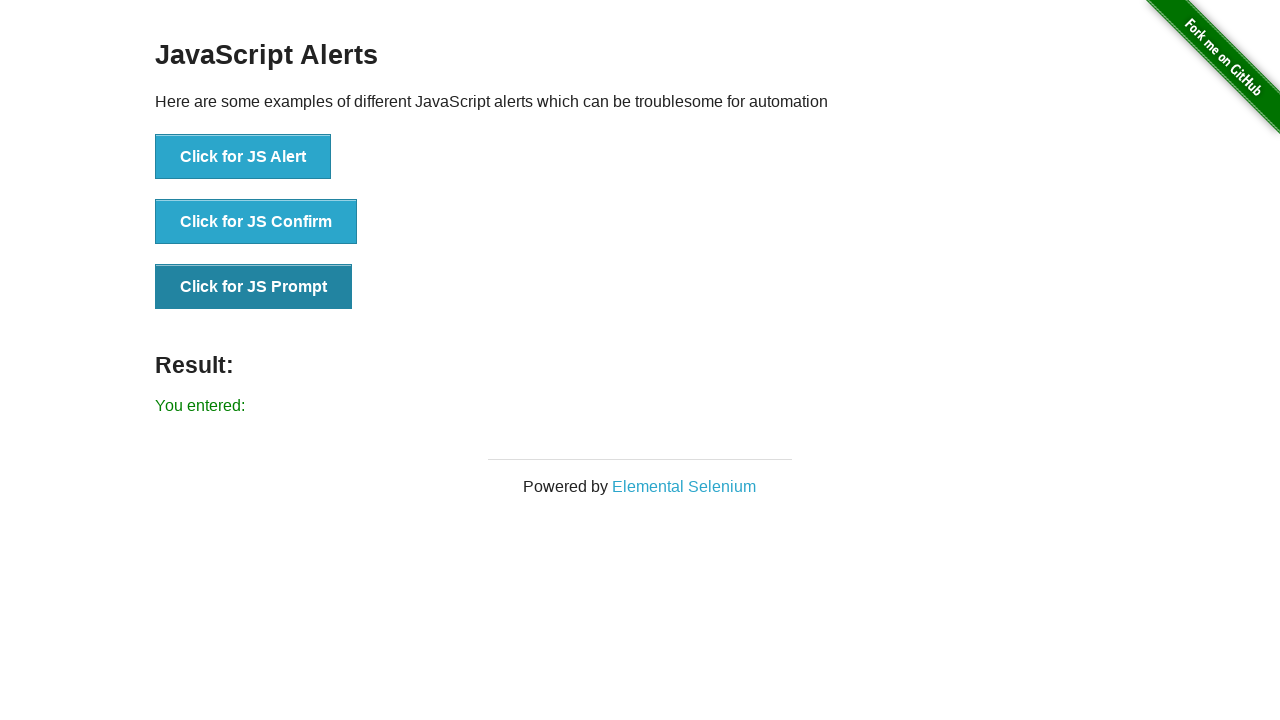